Solves a math captcha by calculating a formula based on a value from the page, then fills the answer and submits the form with checkbox and radio button selections

Starting URL: https://suninjuly.github.io/math.html

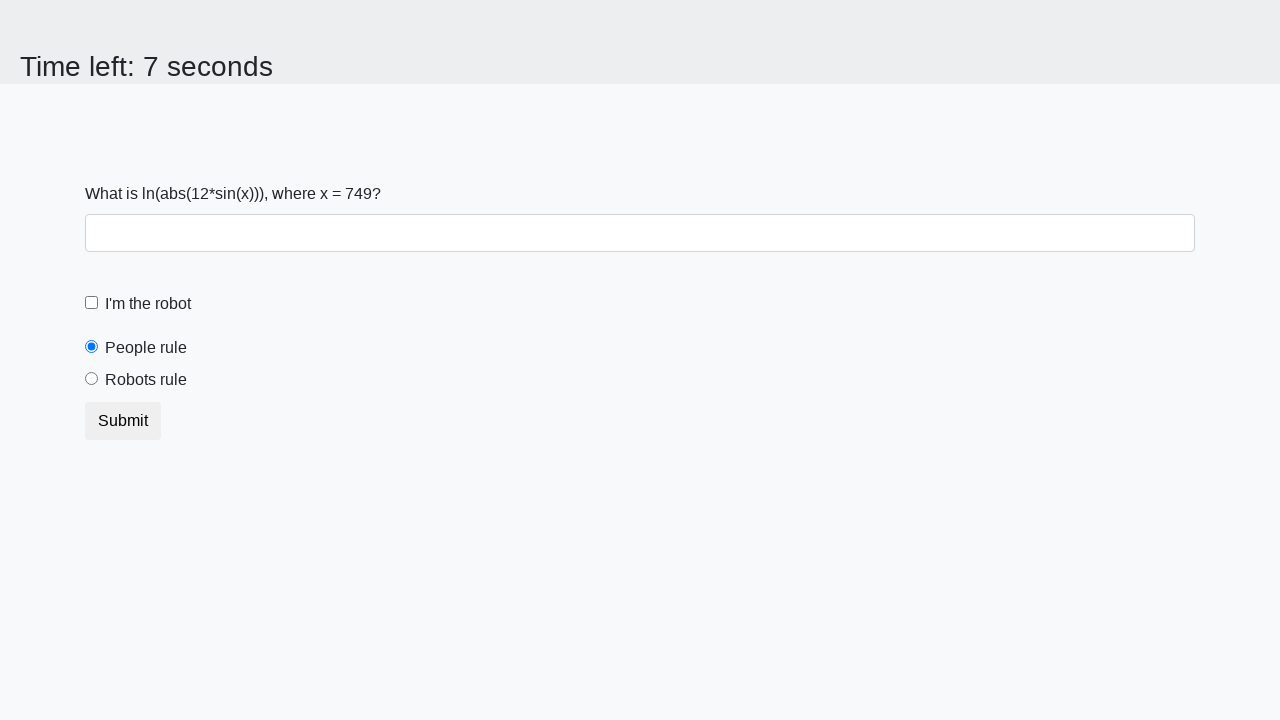

Located the input value element
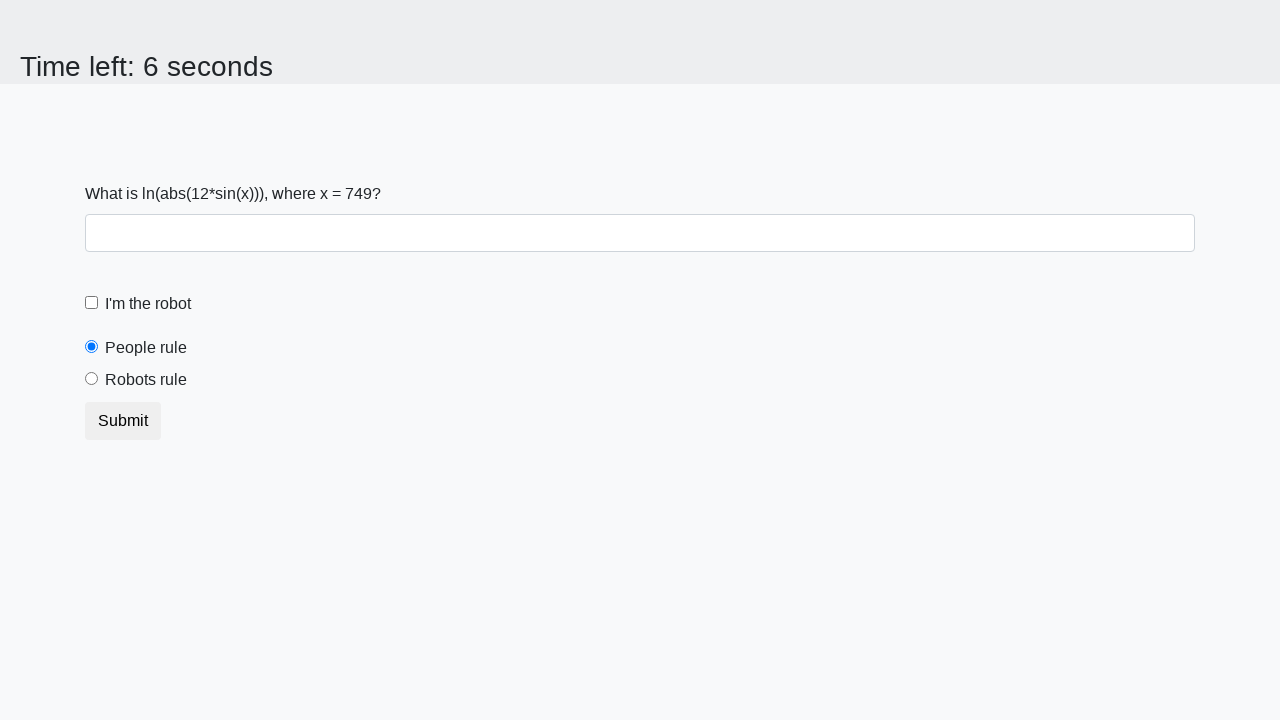

Extracted input value from page: 749
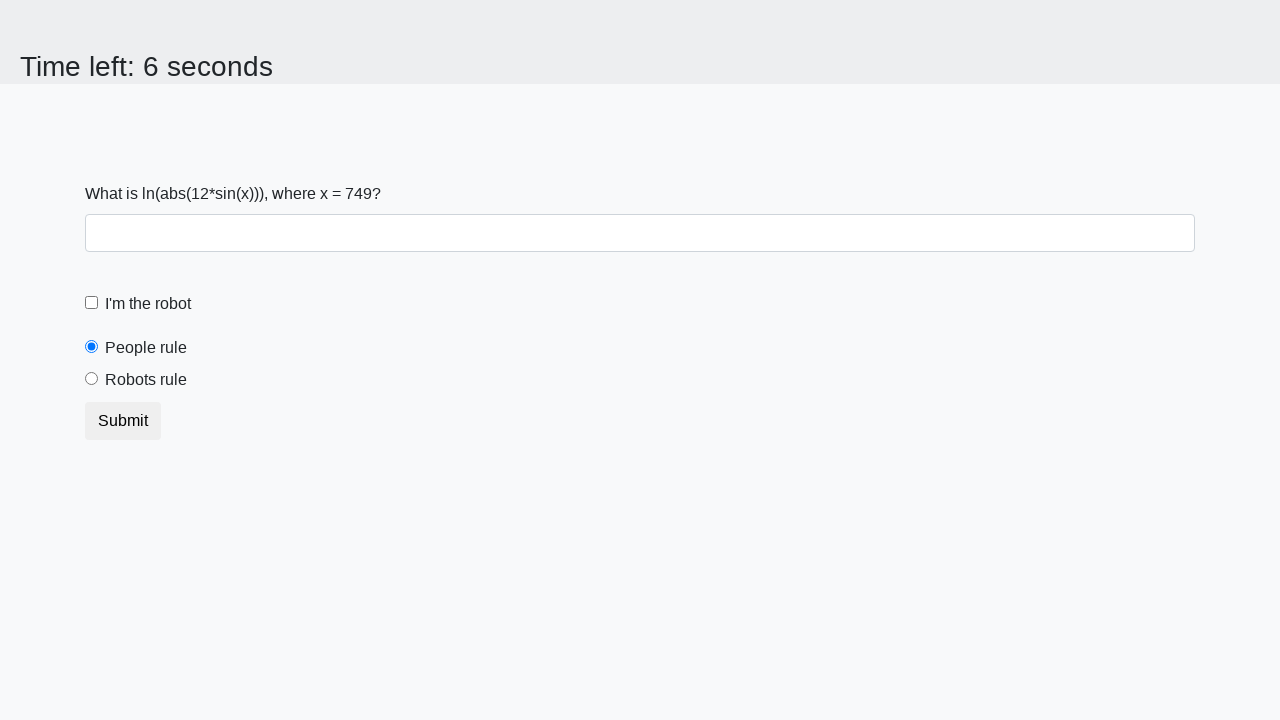

Calculated math captcha answer using formula: log(abs(12*sin(749))) = 2.4480470654685473
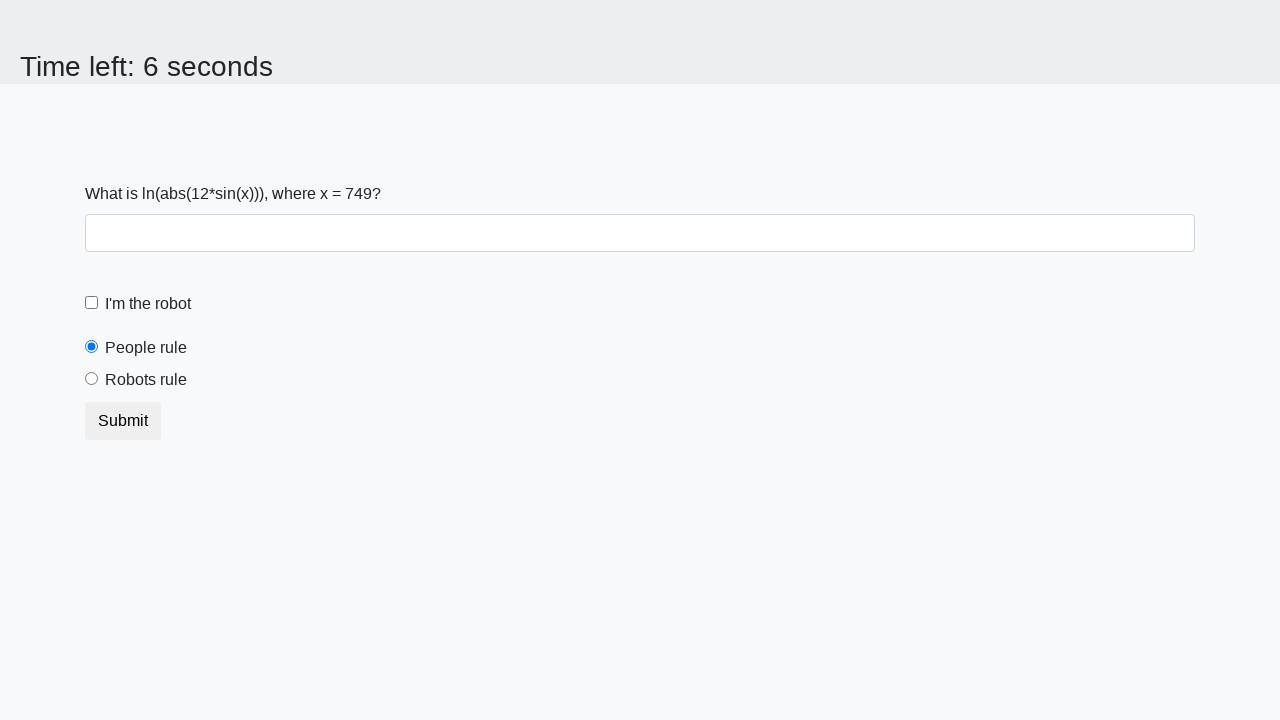

Filled answer field with calculated value: 2.4480470654685473 on #answer
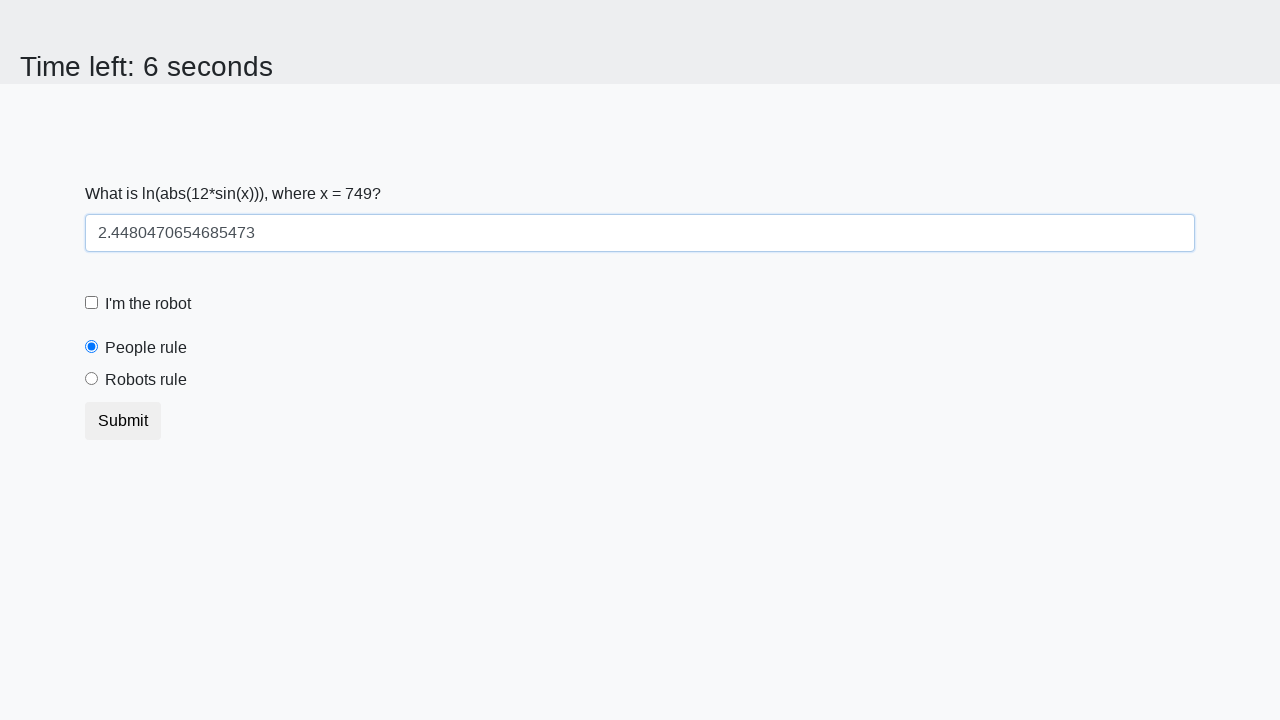

Clicked the 'I'm the robot' checkbox at (92, 303) on #robotCheckbox
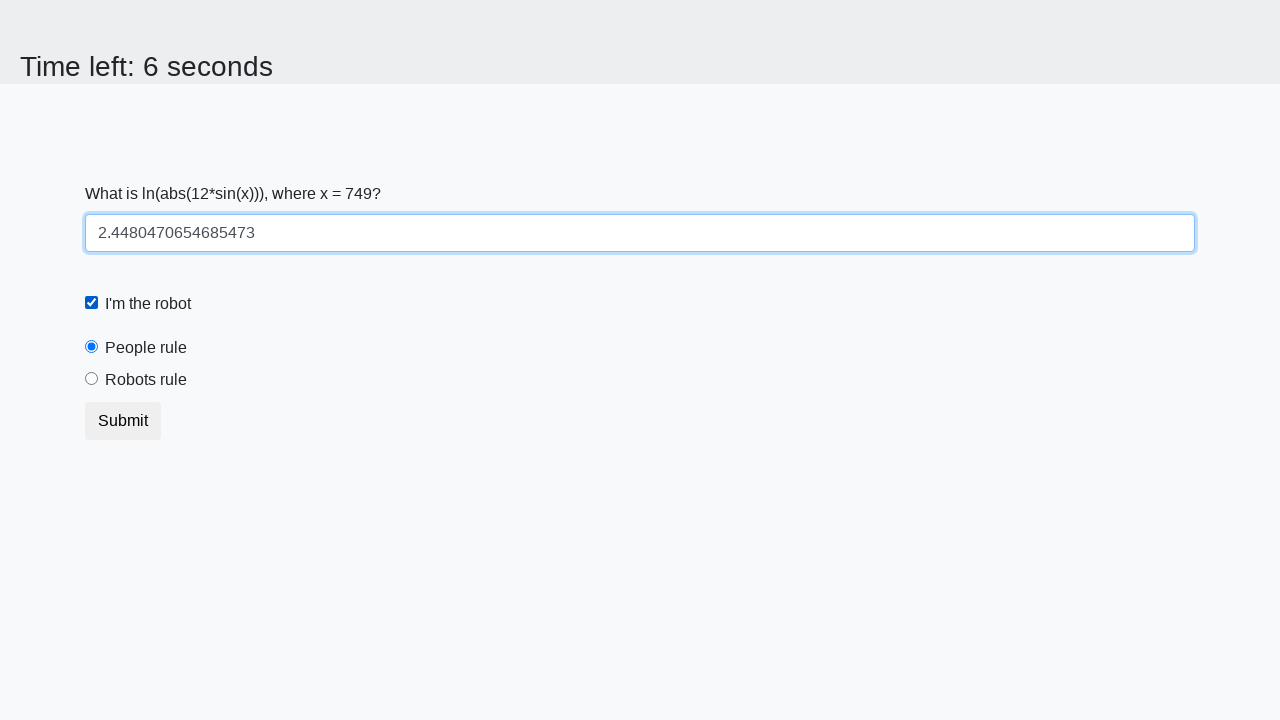

Selected the 'Robots rule!' radio button at (92, 379) on #robotsRule
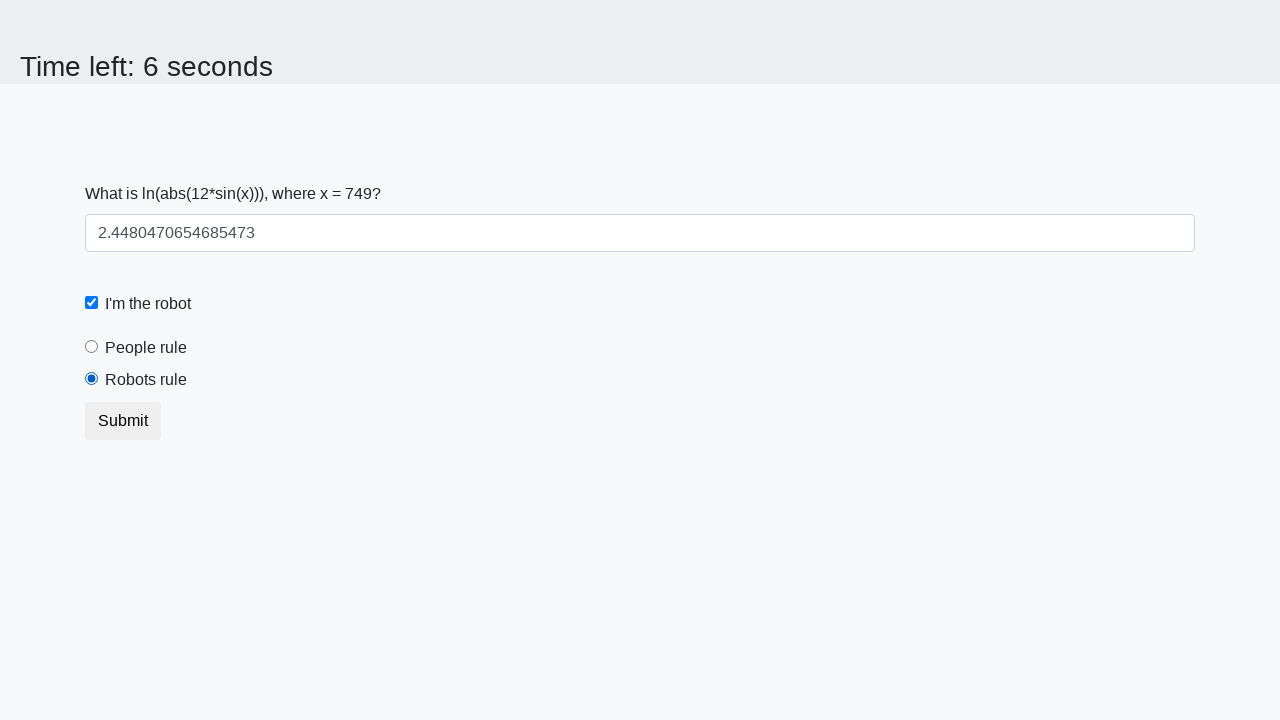

Clicked the submit button at (123, 421) on button.btn
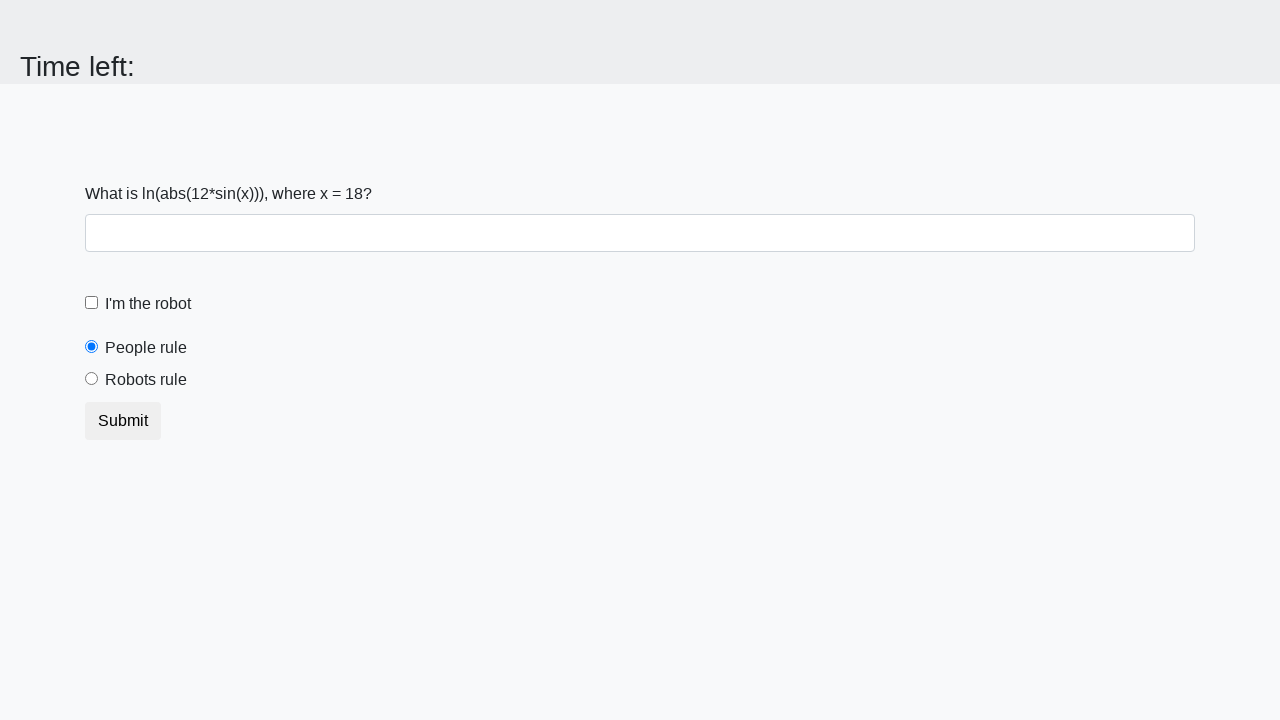

Waited 1000ms for form submission result
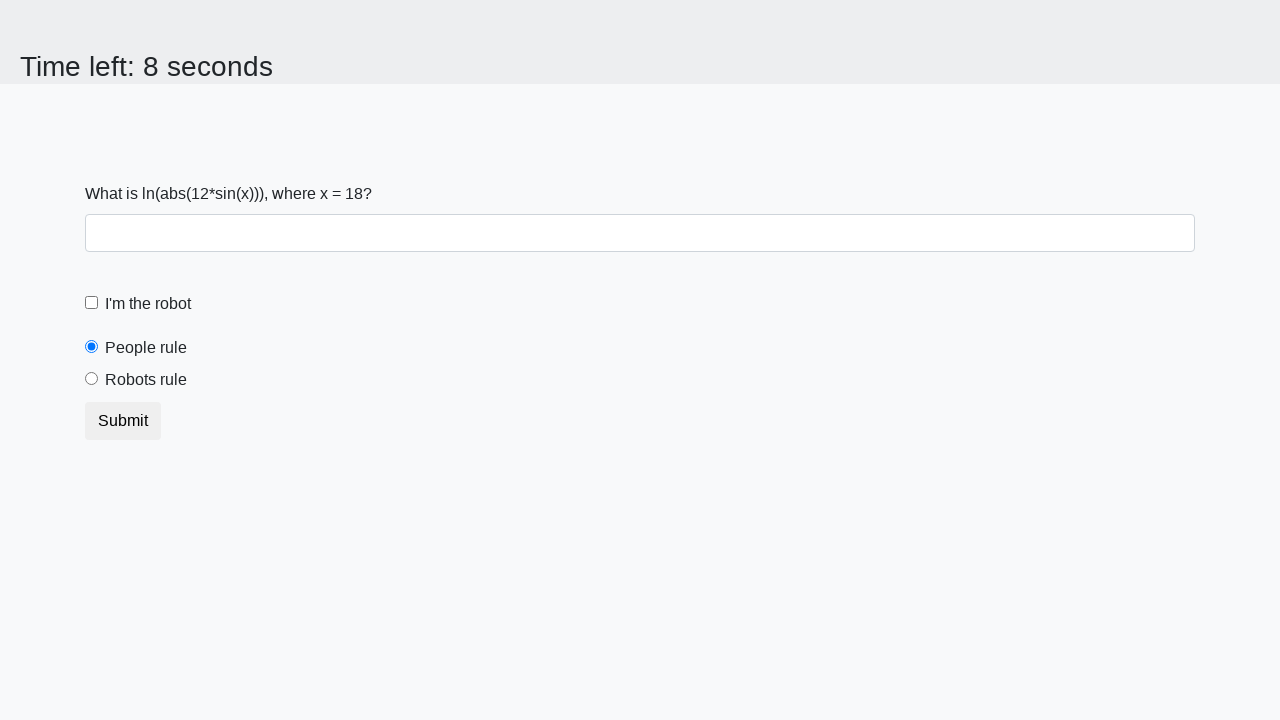

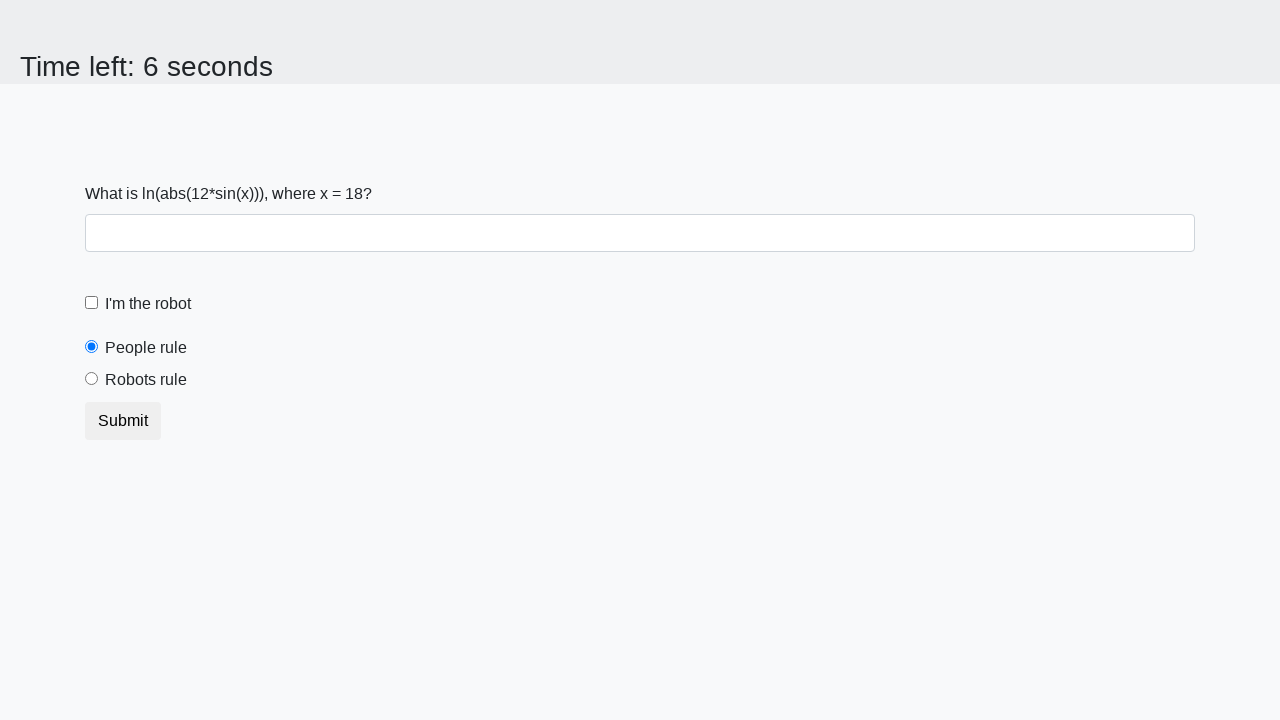